Searches for property tax information on Cook County Treasurer website by entering a PIN and submitting the search form

Starting URL: https://www.cookcountytreasurer.com/setsearchparameters.aspx

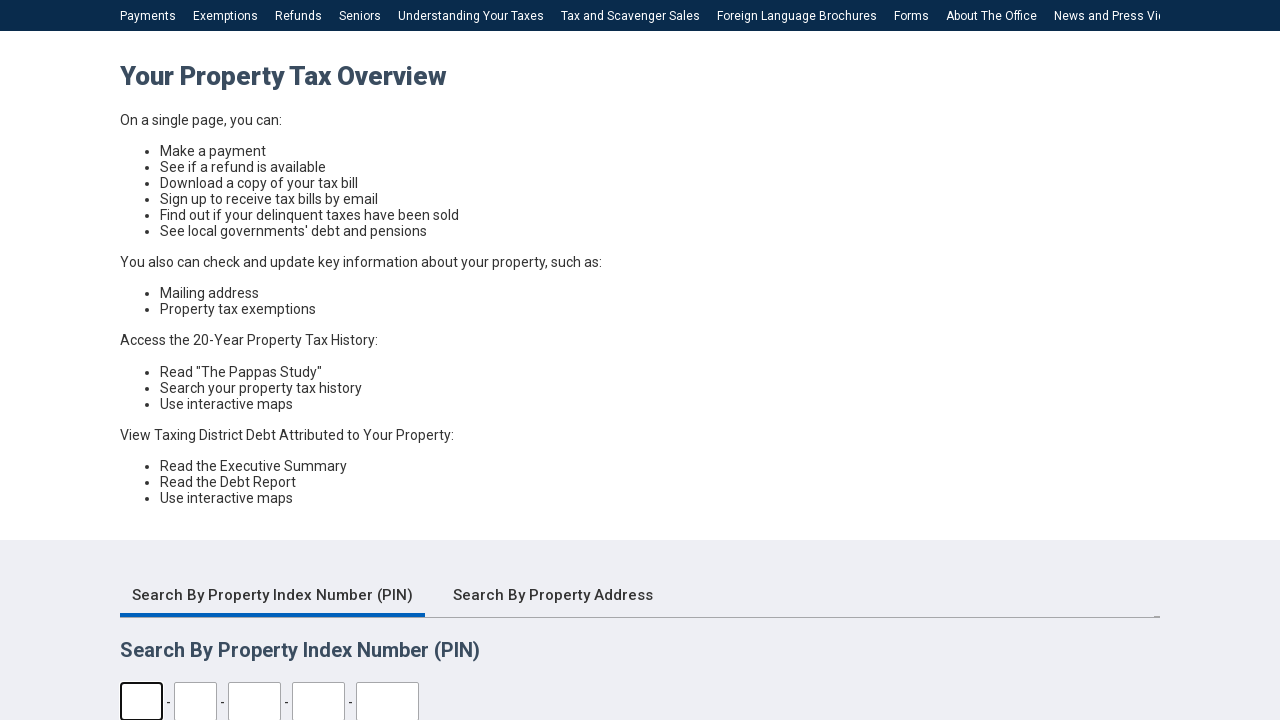

PIN input field loaded on Cook County Treasurer search page
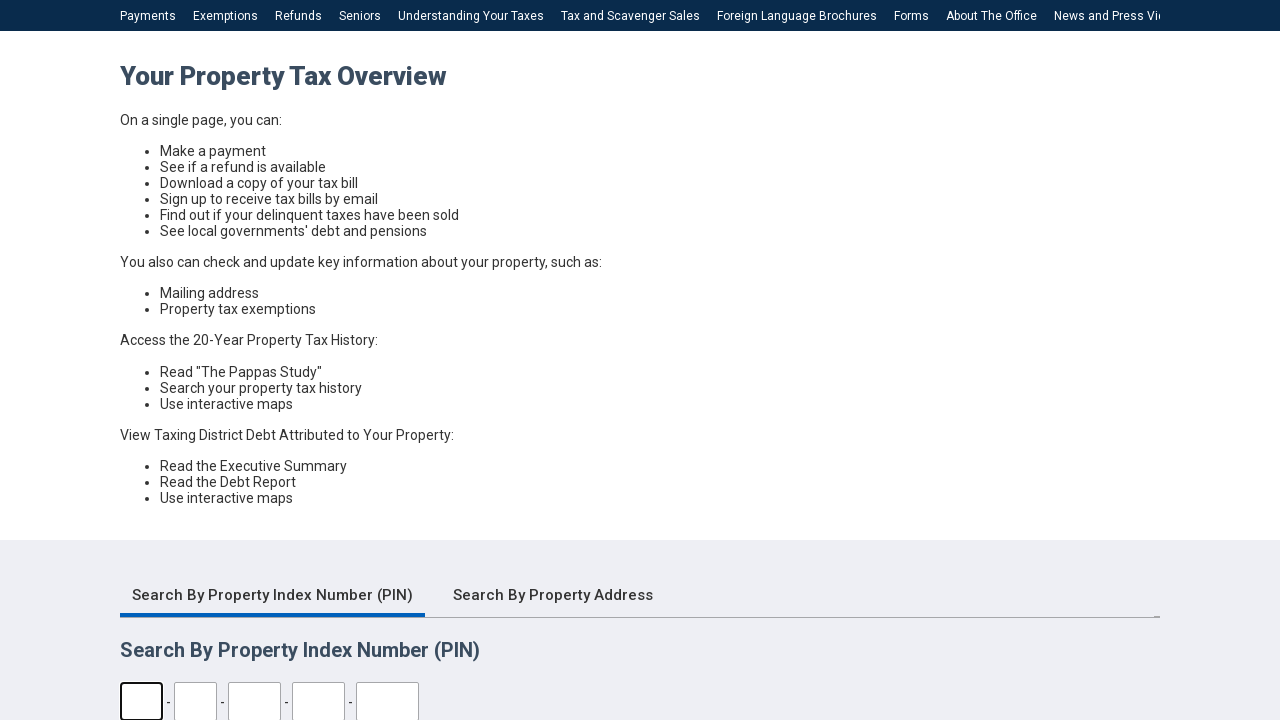

Filled PIN field with 14-digit PIN: 98765432109876 on #ContentPlaceHolder1_ASPxPanel1_SearchByPIN1_txtPIN1
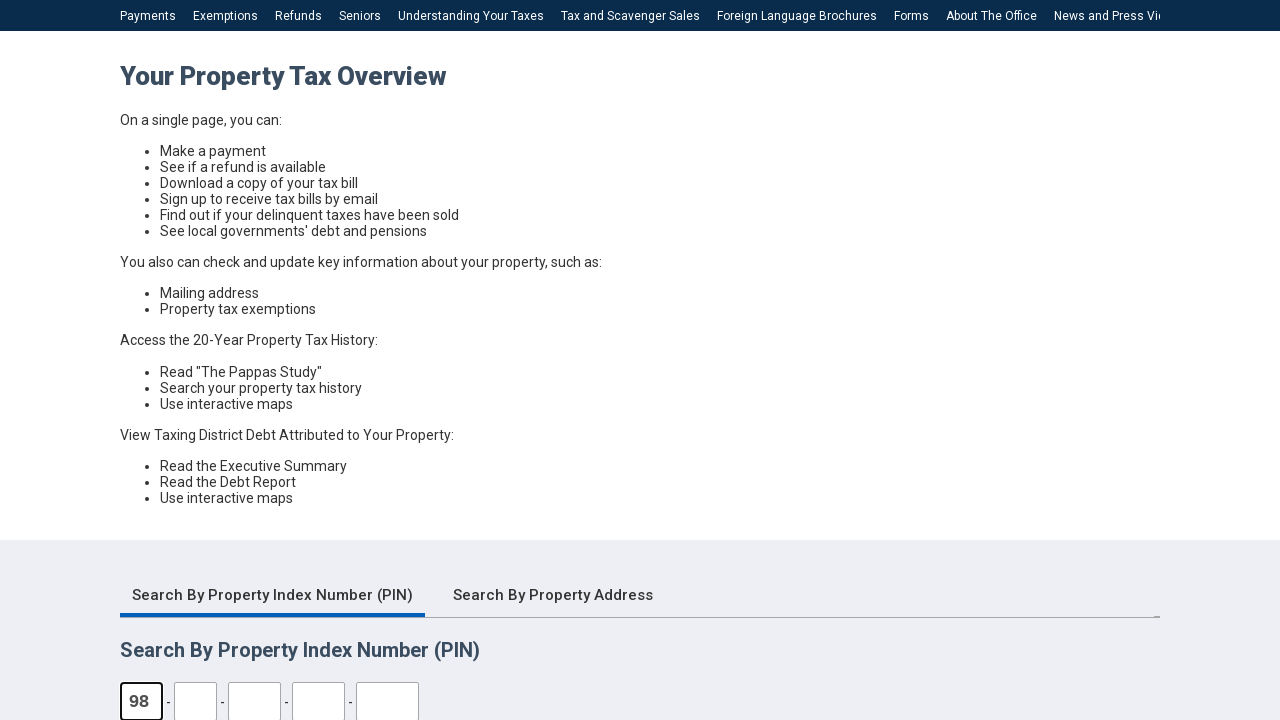

Clicked continue button to submit property tax search at (170, 360) on #ContentPlaceHolder1_ASPxPanel1_SearchByPIN1_cmdContinue
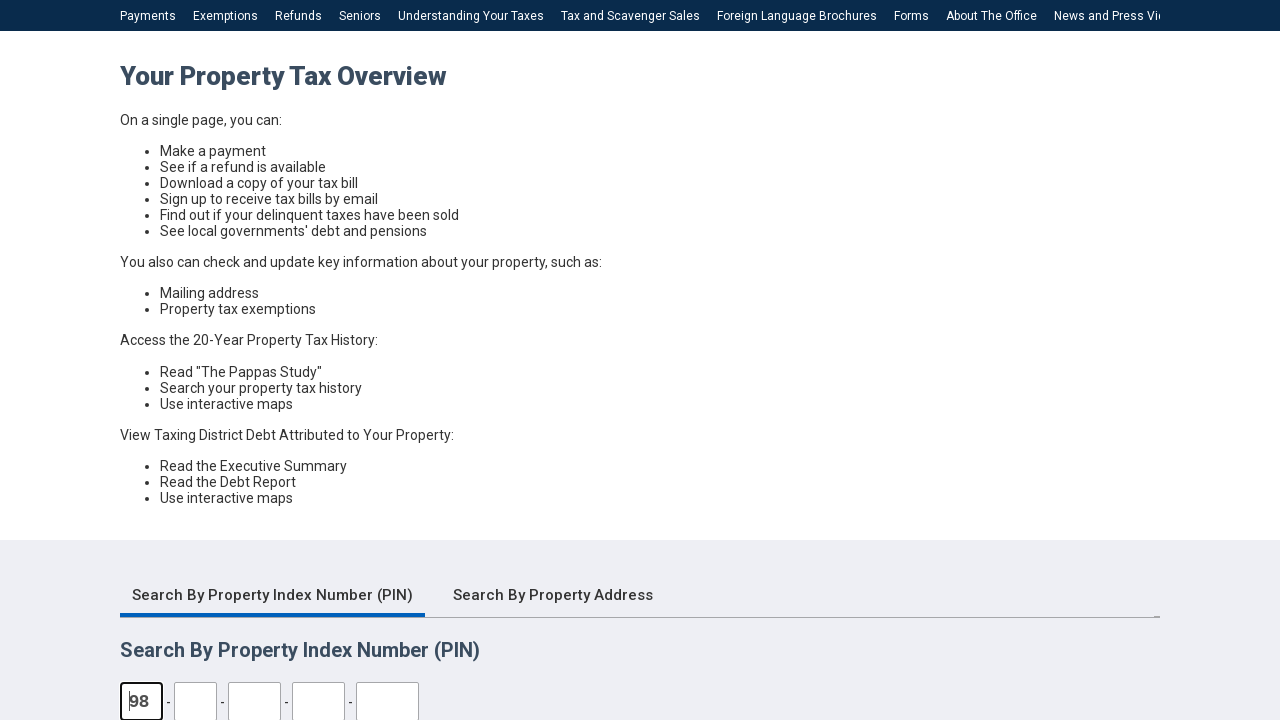

Property tax search results loaded successfully
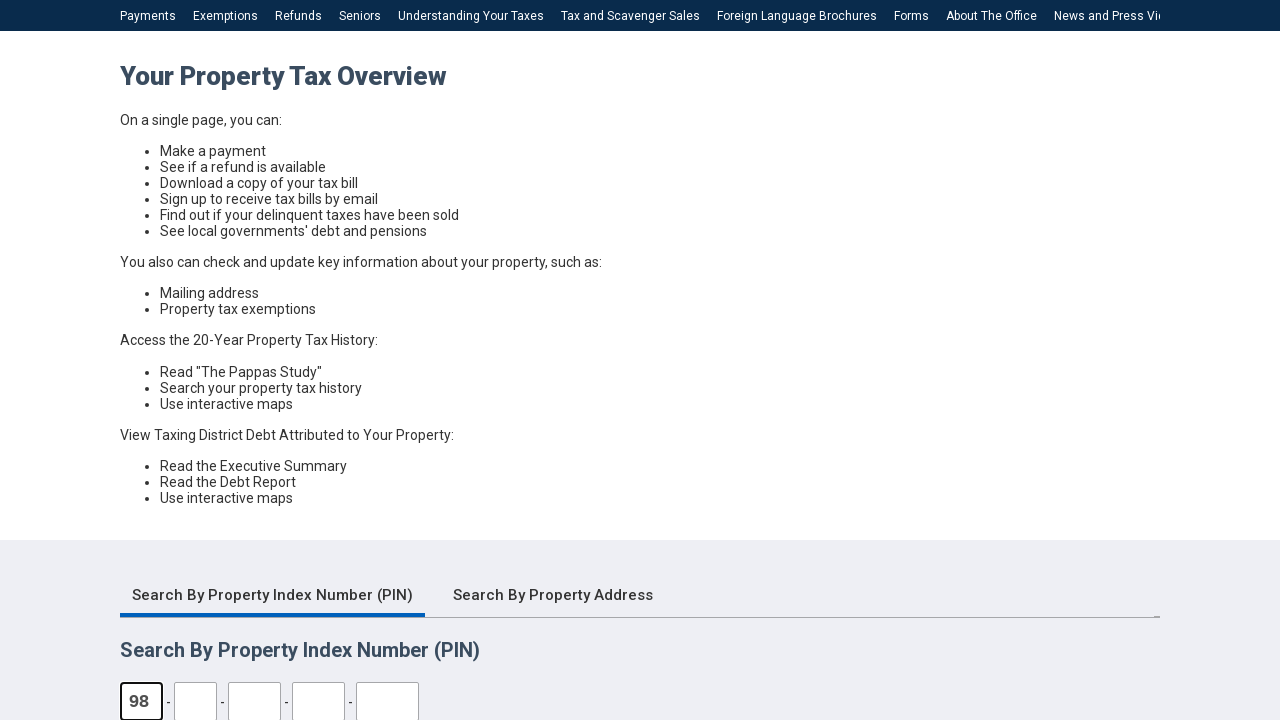

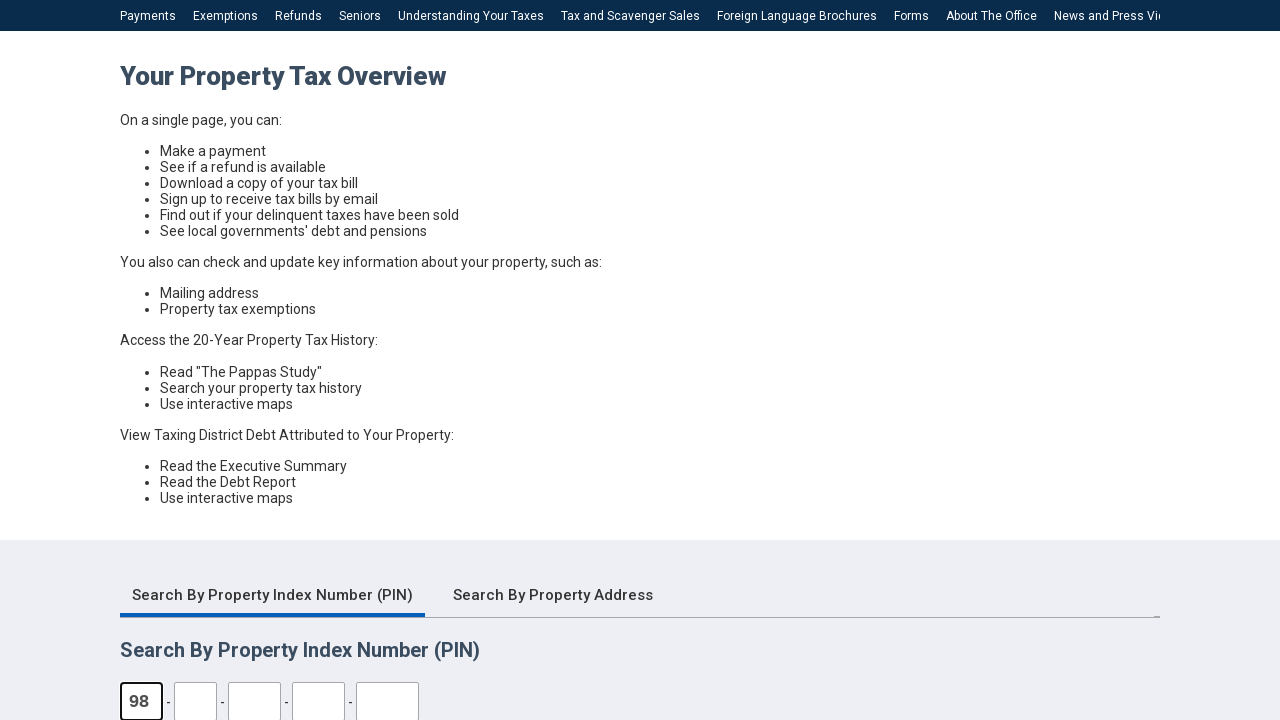